Navigates to a Steam game page and verifies that the release date is displayed.

Starting URL: https://store.steampowered.com/app/221380/Age_of_Empires_II_HD/

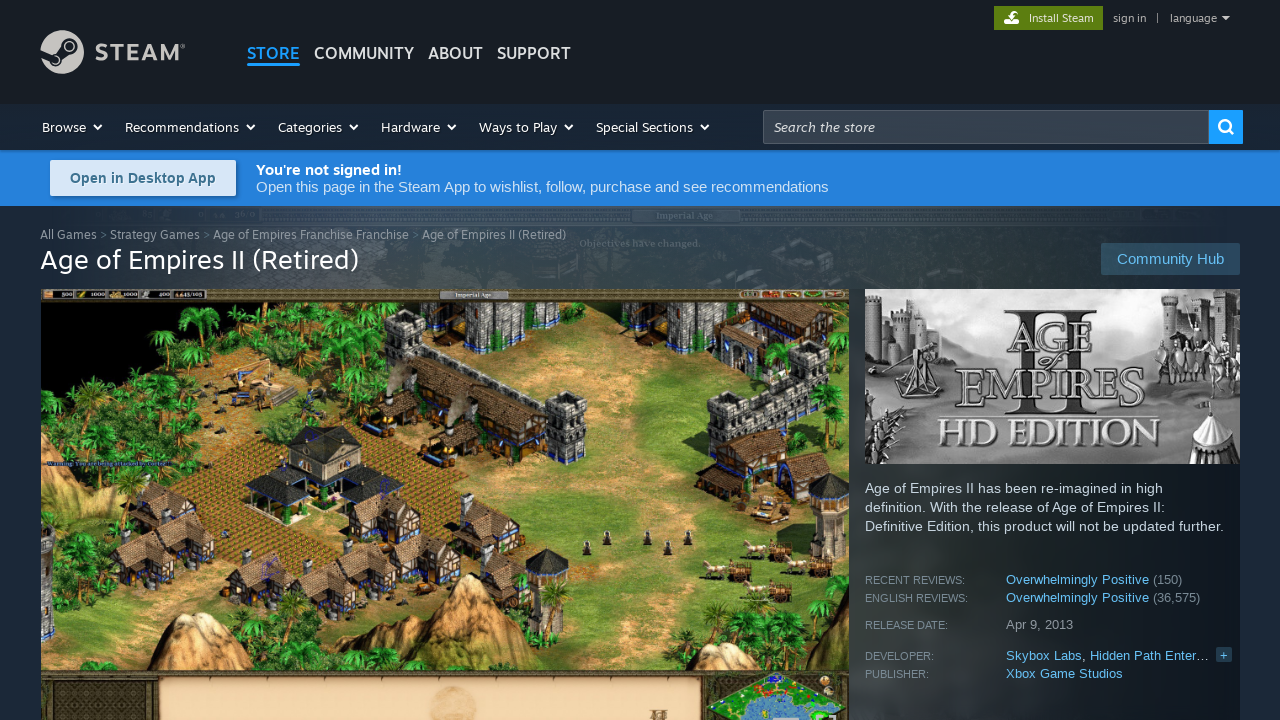

Navigated to Age of Empires II HD Steam store page
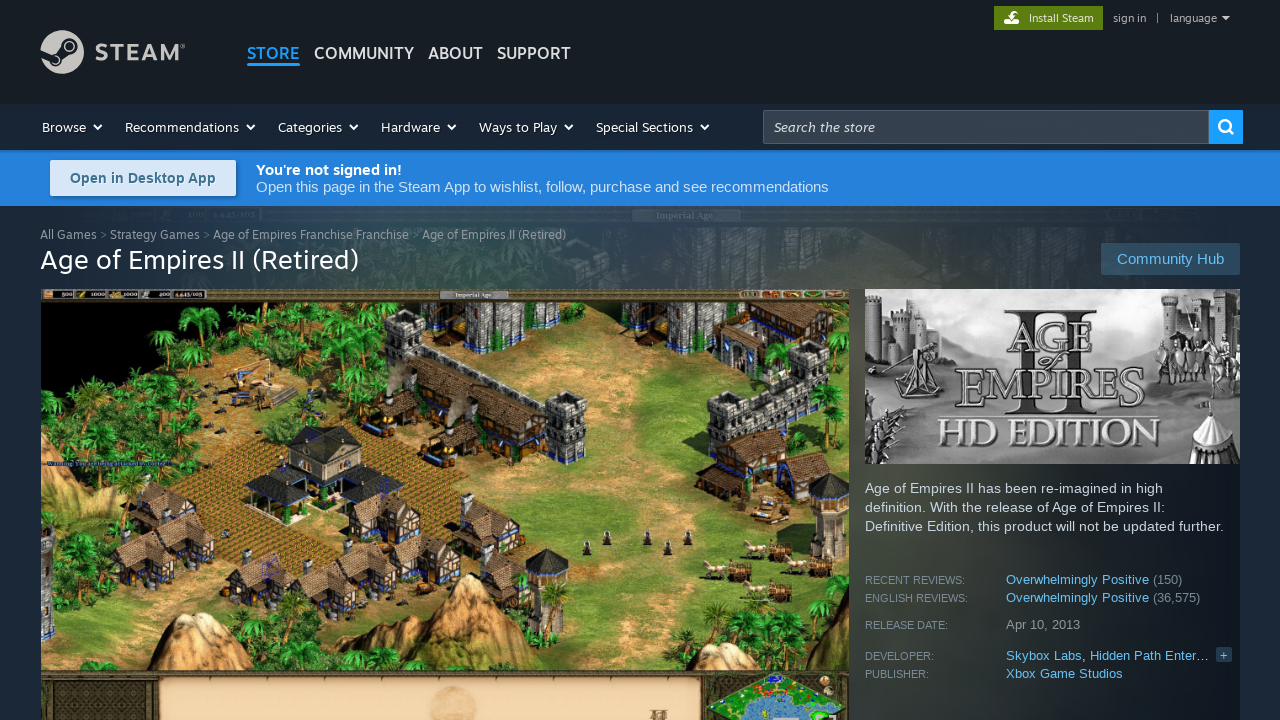

User reviews section loaded, page is ready
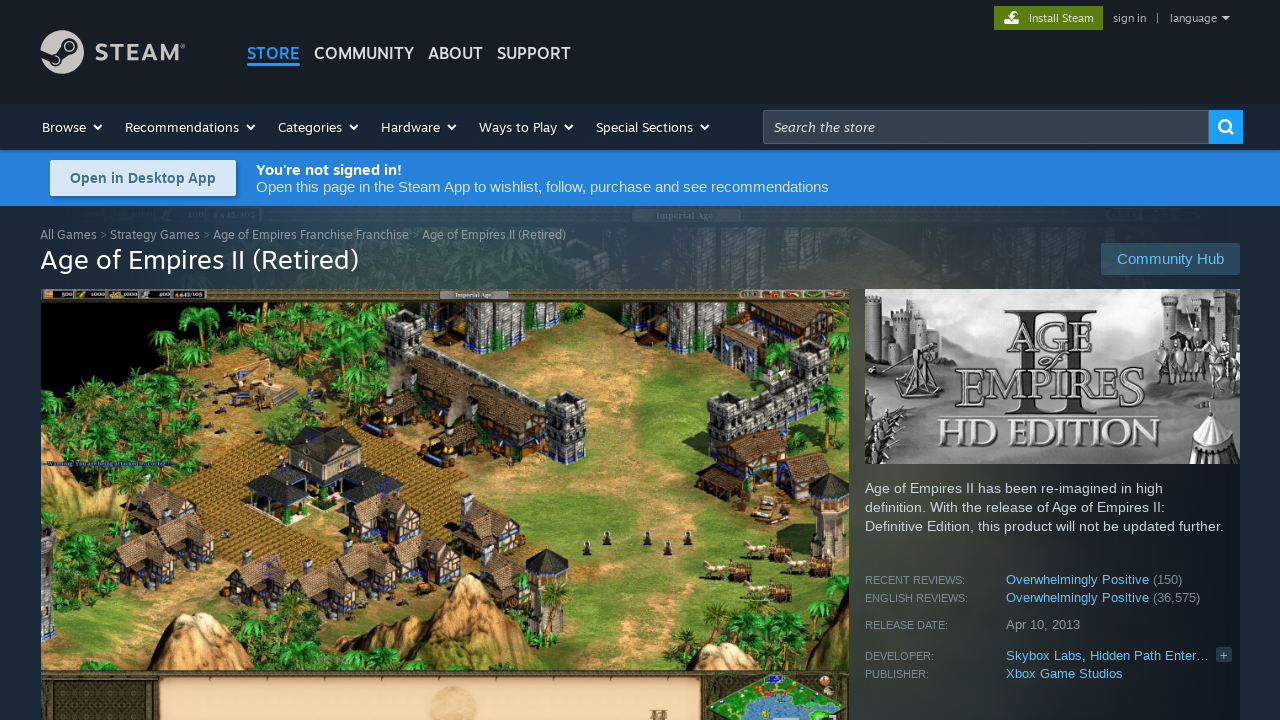

Located release date element on the page
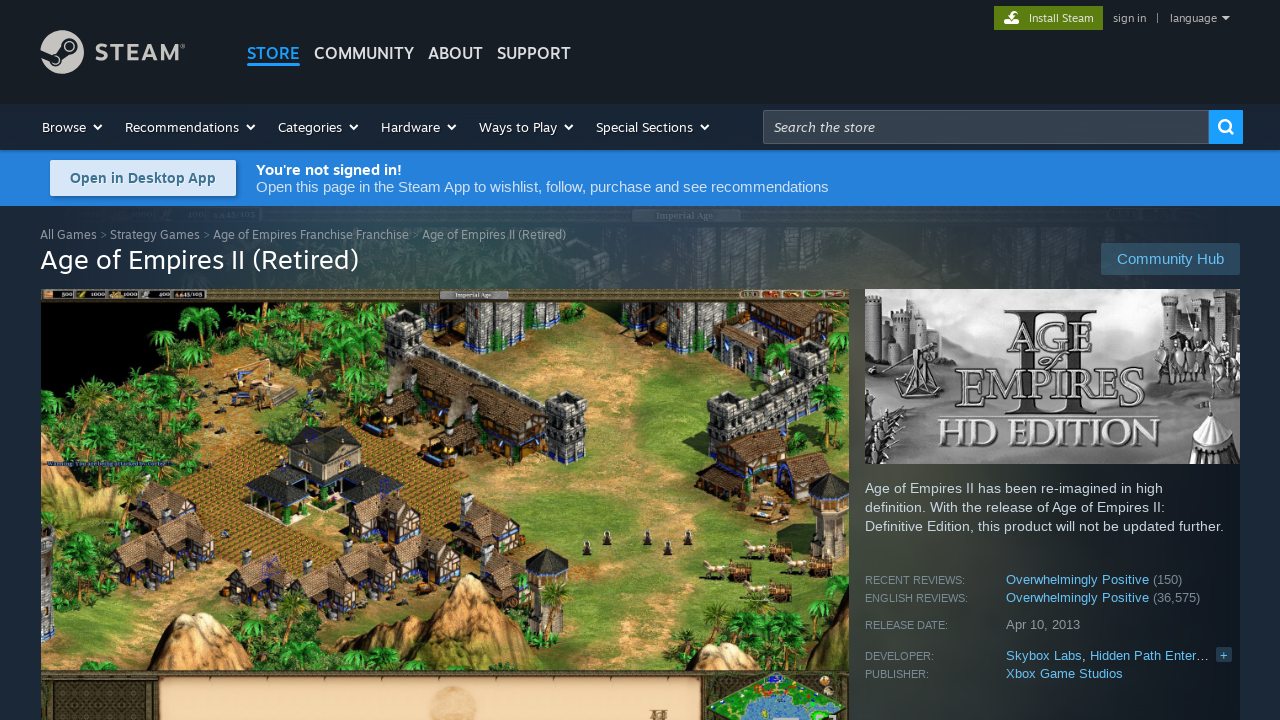

Extracted release date text: Apr 10, 2013
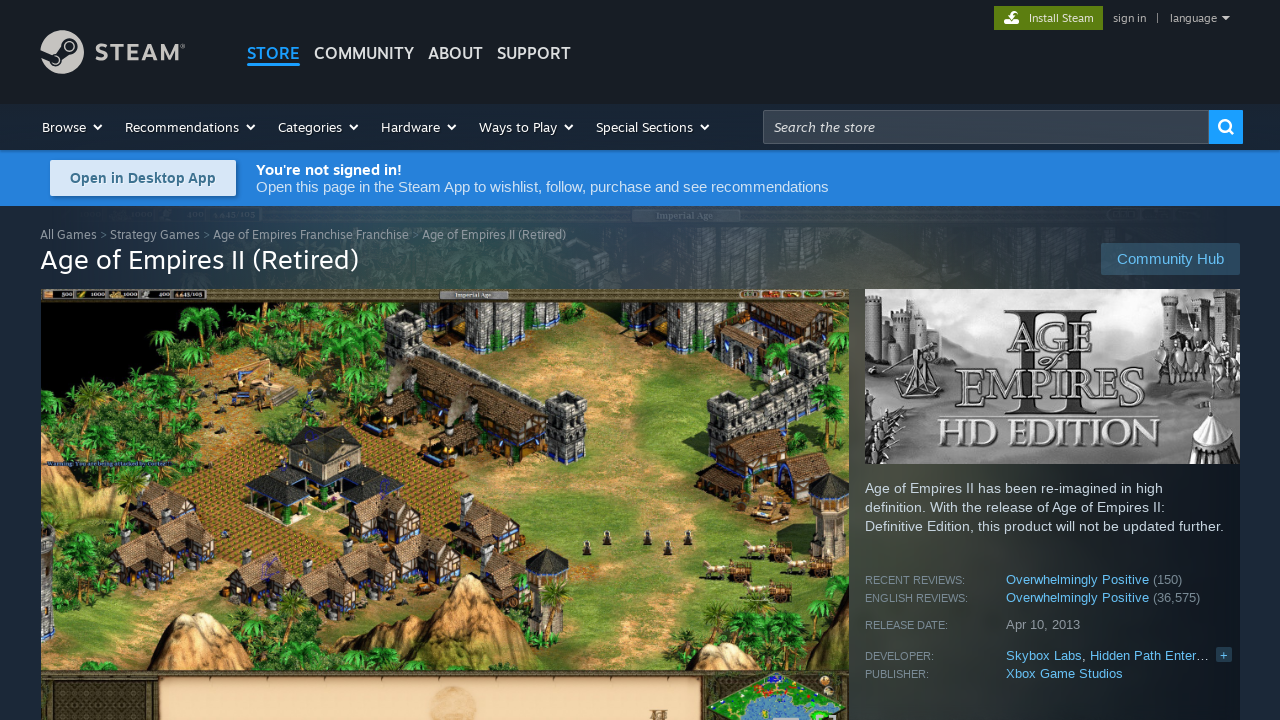

Verified that release date is not empty
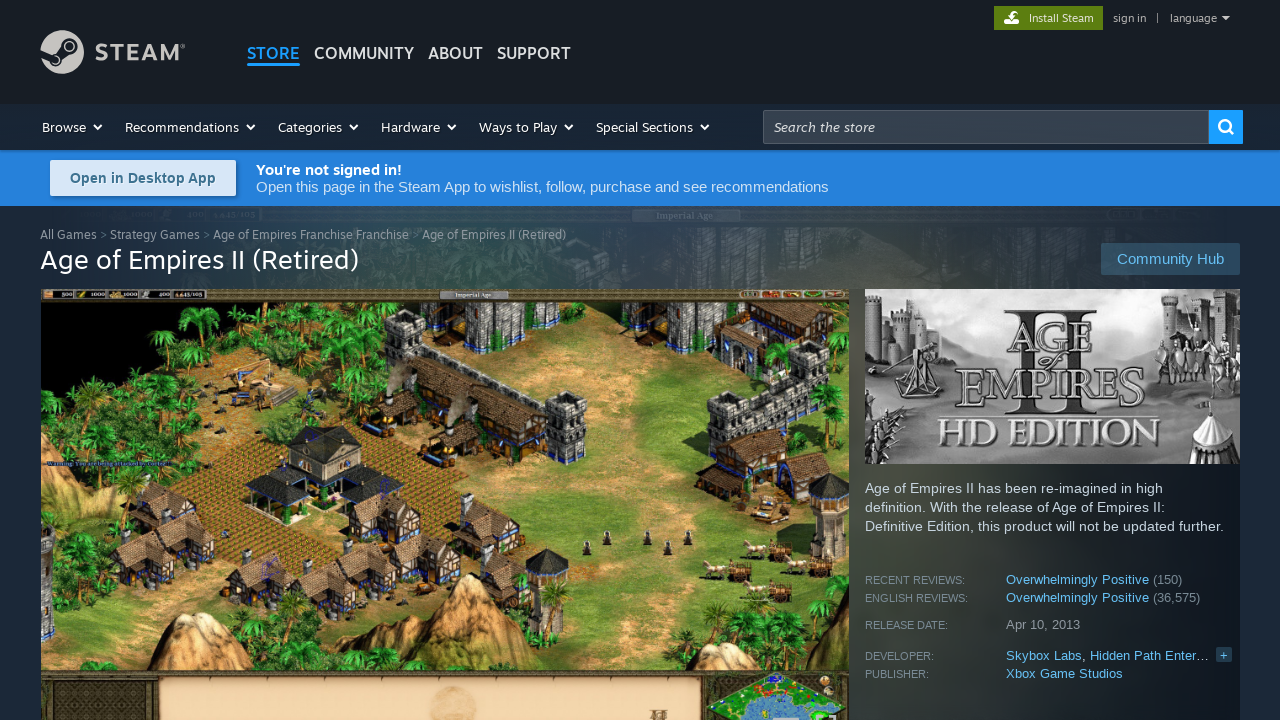

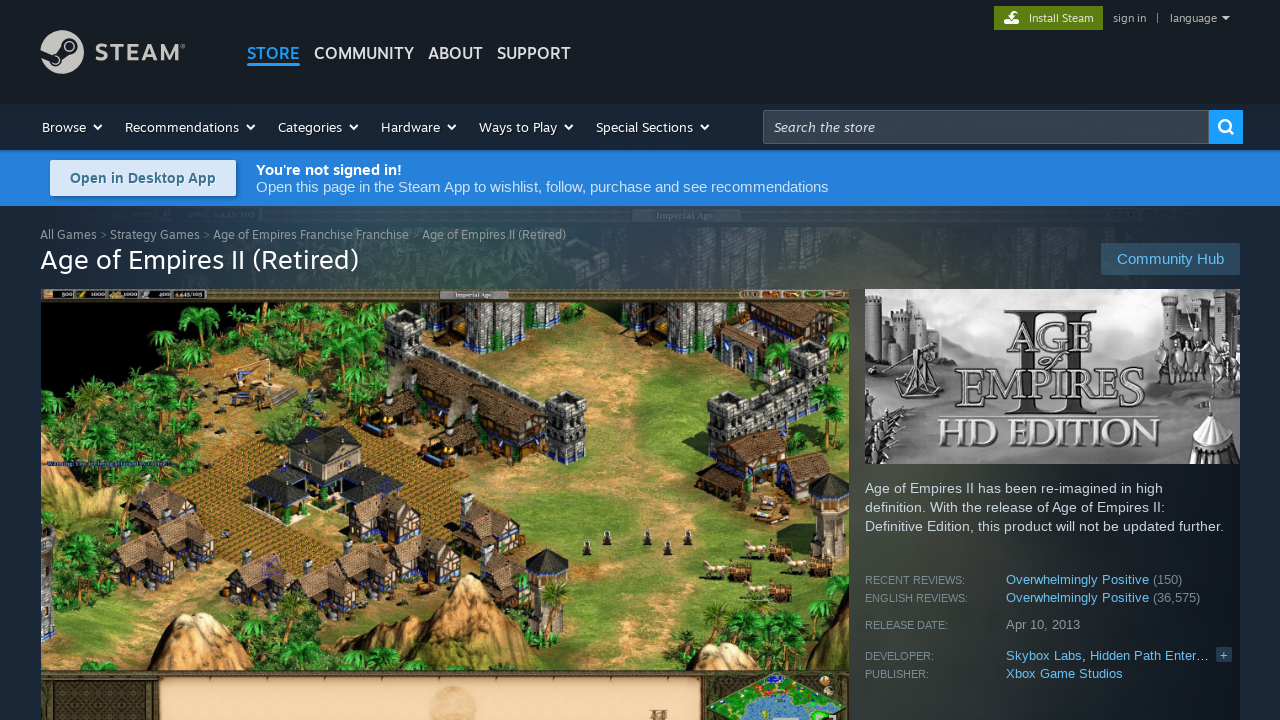